Tests iframe handling by switching to a frame named 'globalSqa', clicking a mobile menu toggler inside the frame, verifying iframes exist on the page, and then switching back to the default content.

Starting URL: https://www.globalsqa.com/demo-site/frames-and-windows/#iFrame

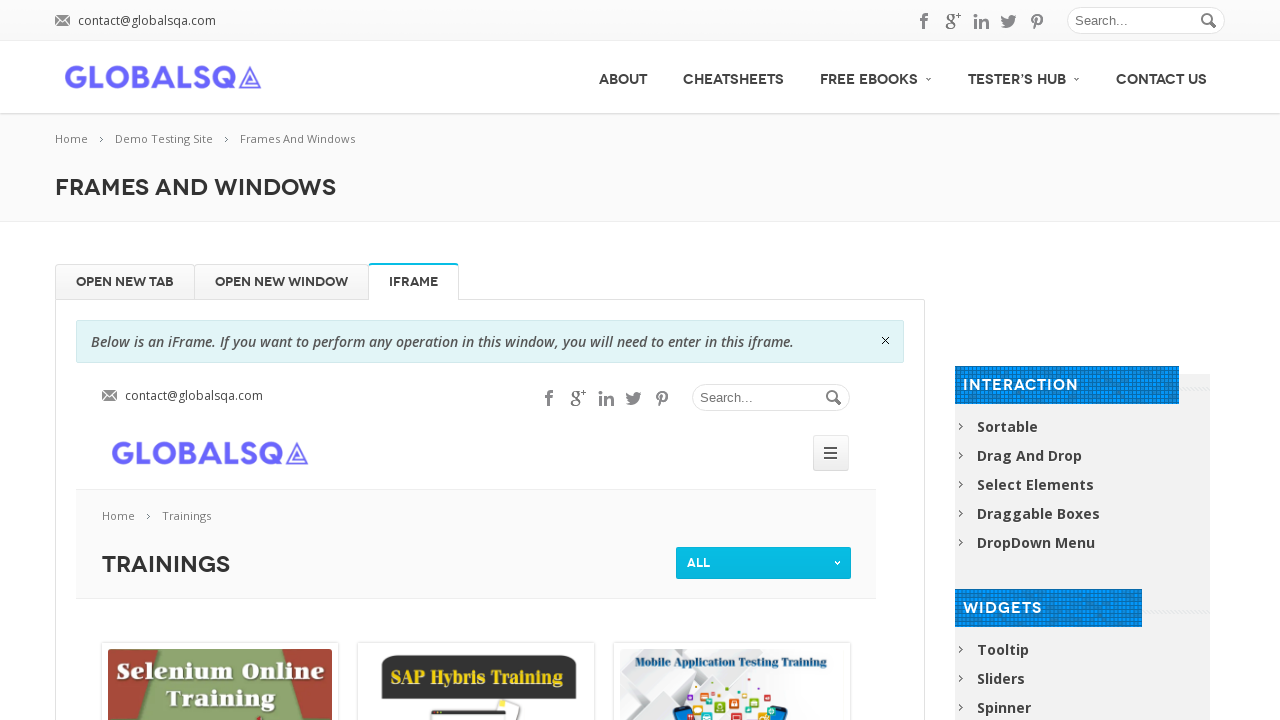

Switched to iframe named 'globalSqa'
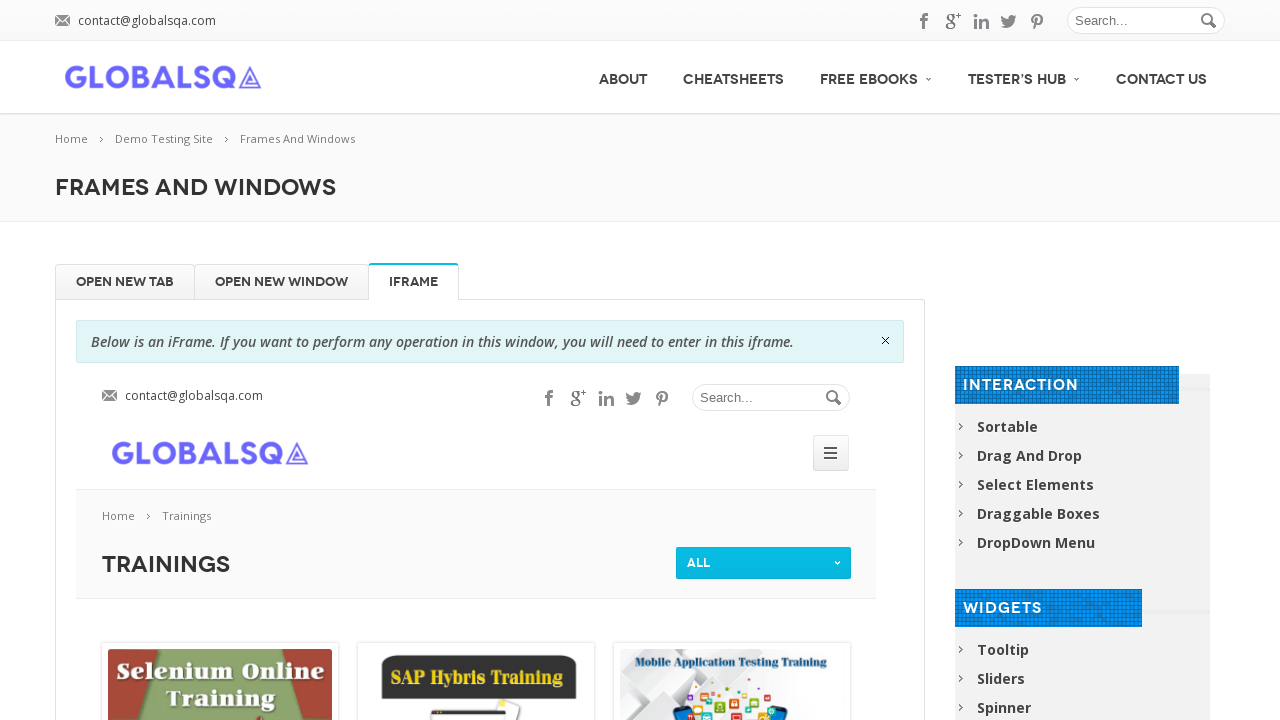

Clicked mobile menu toggler inside the frame at (831, 453) on #mobile_menu_toggler
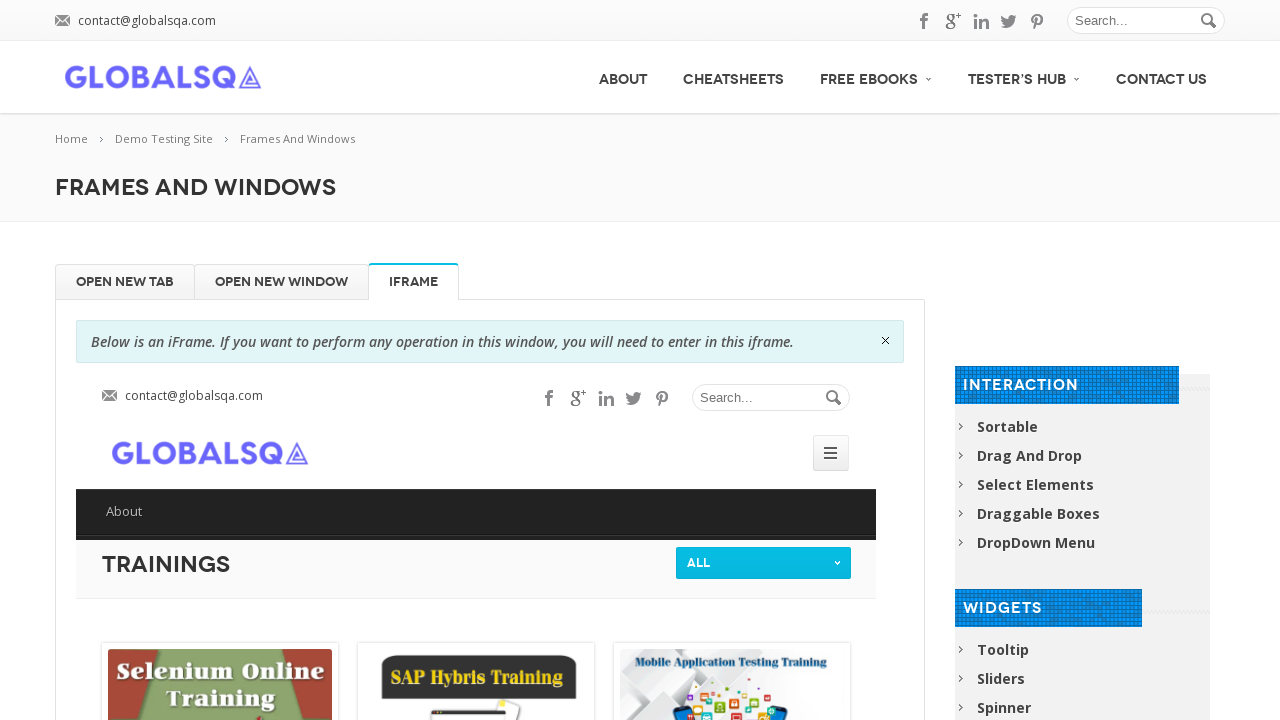

Waited 1 second for menu action to complete
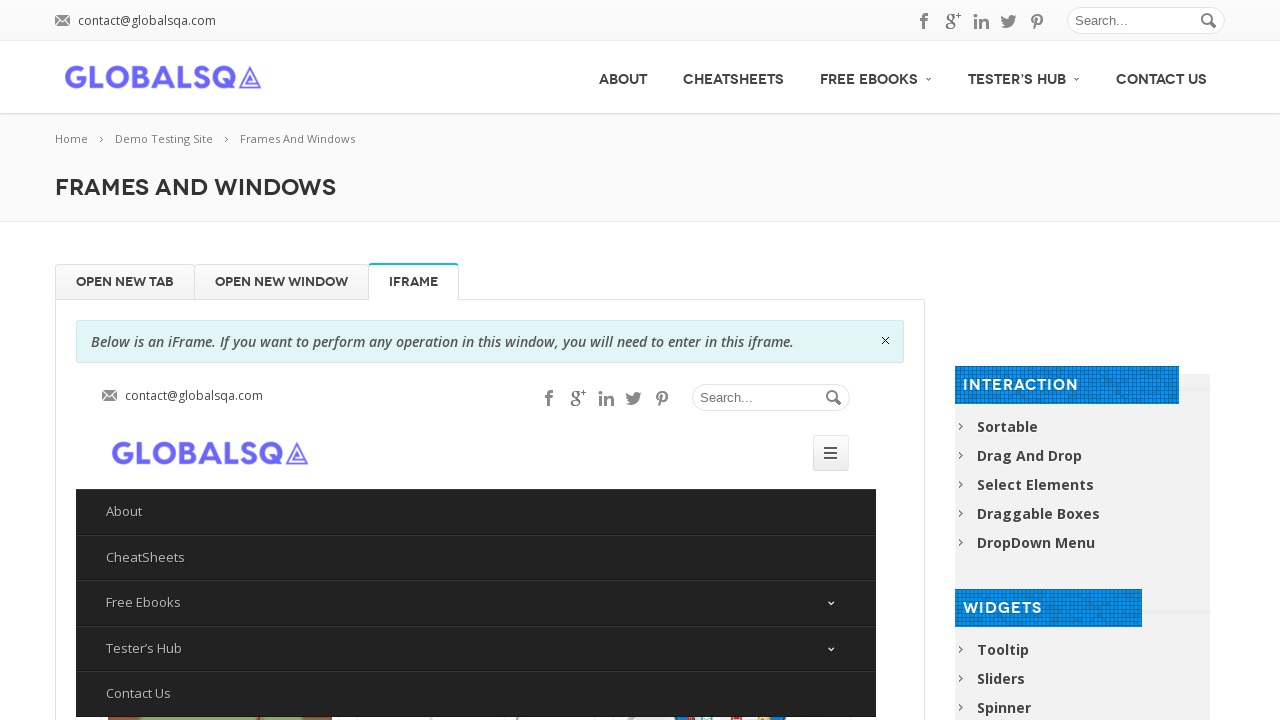

Verified that iframes exist on the page and first iframe is attached
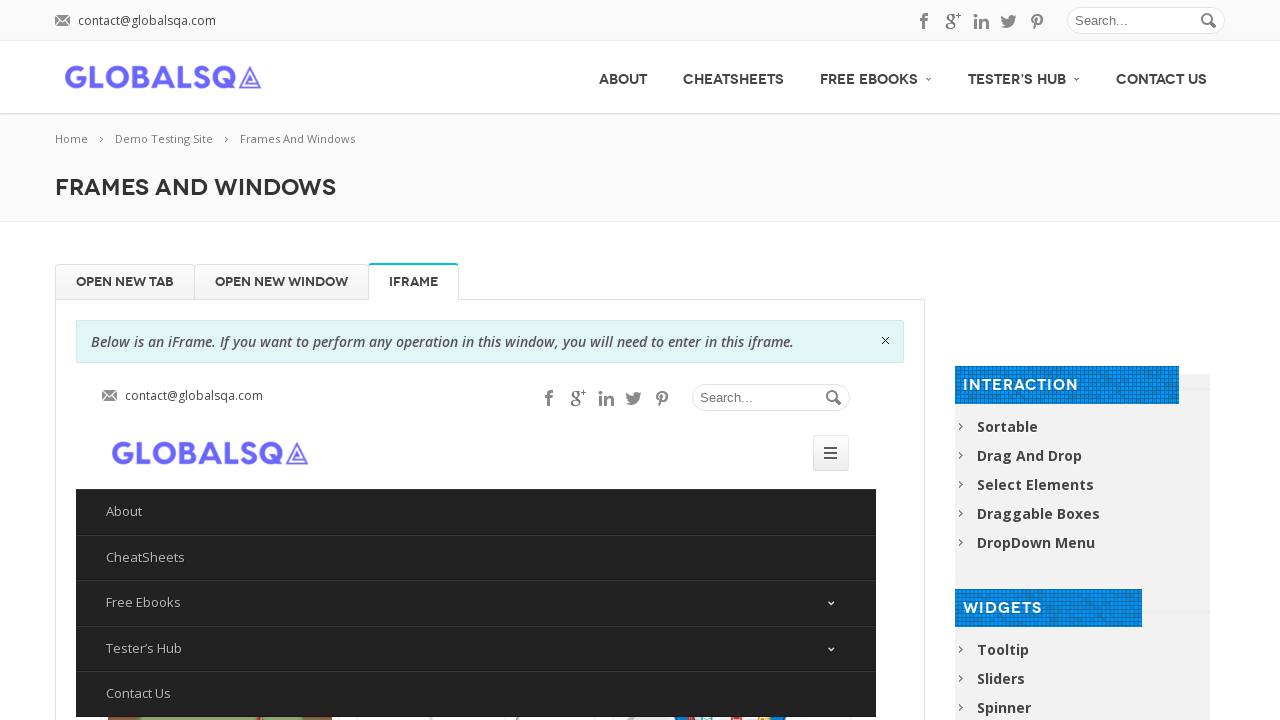

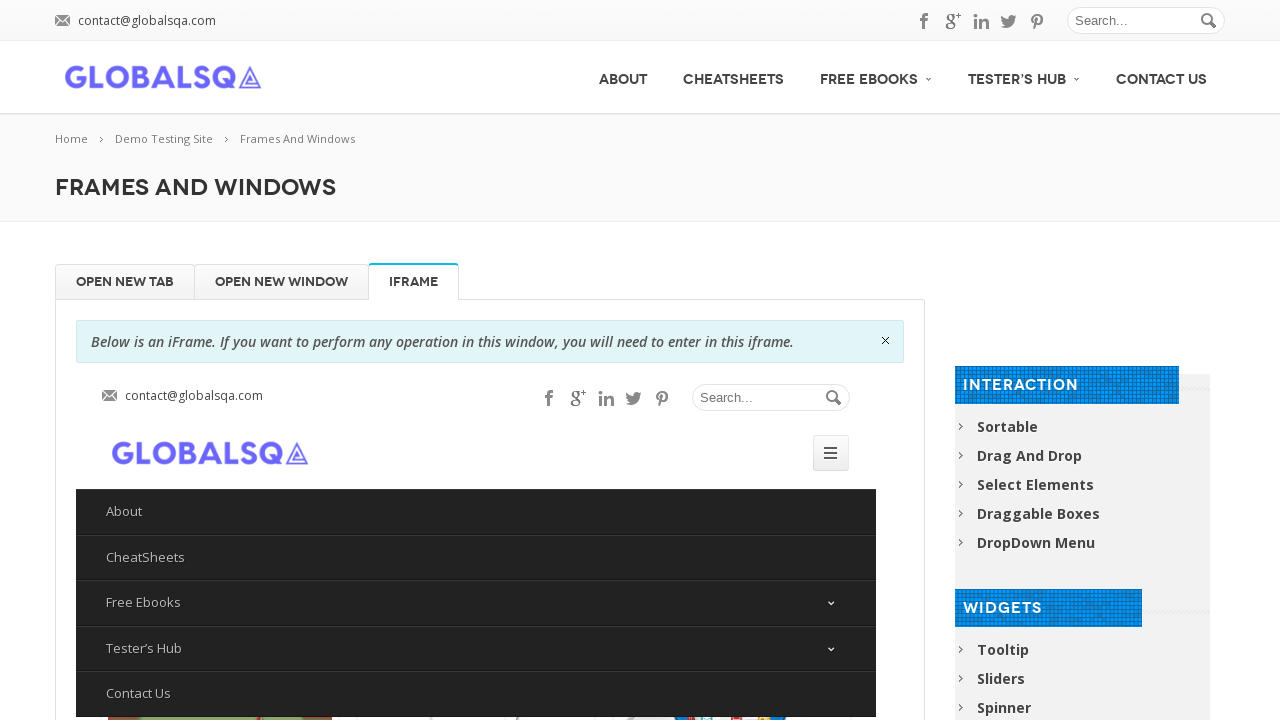